Navigates to GitHub main page and clicks on the Pricing link

Starting URL: https://github.com

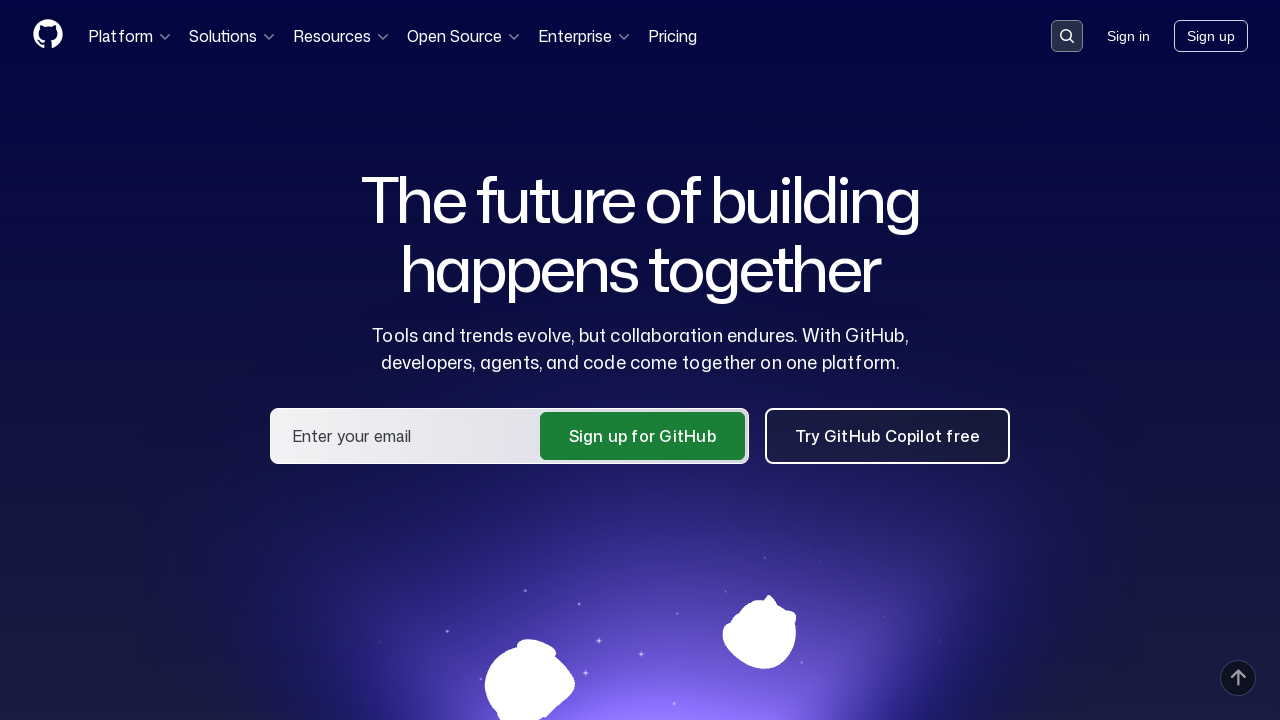

Clicked on Pricing link at (672, 36) on text=Pricing
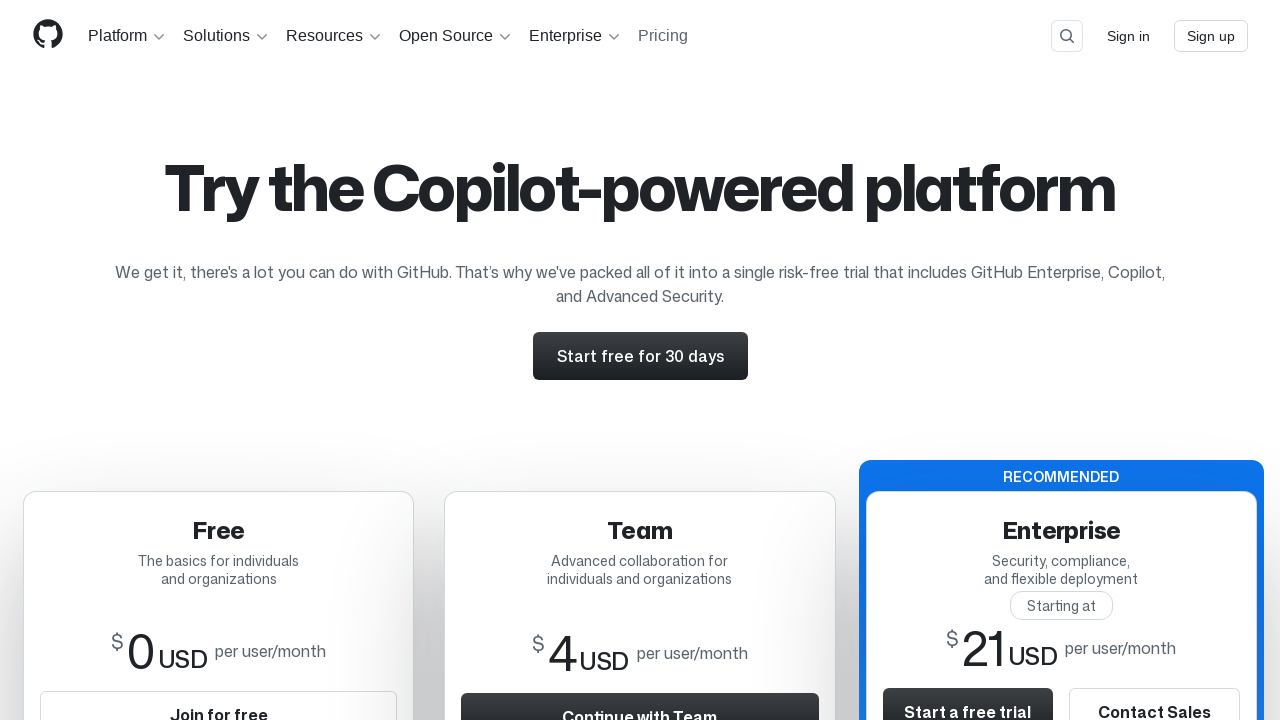

Pricing page loaded successfully
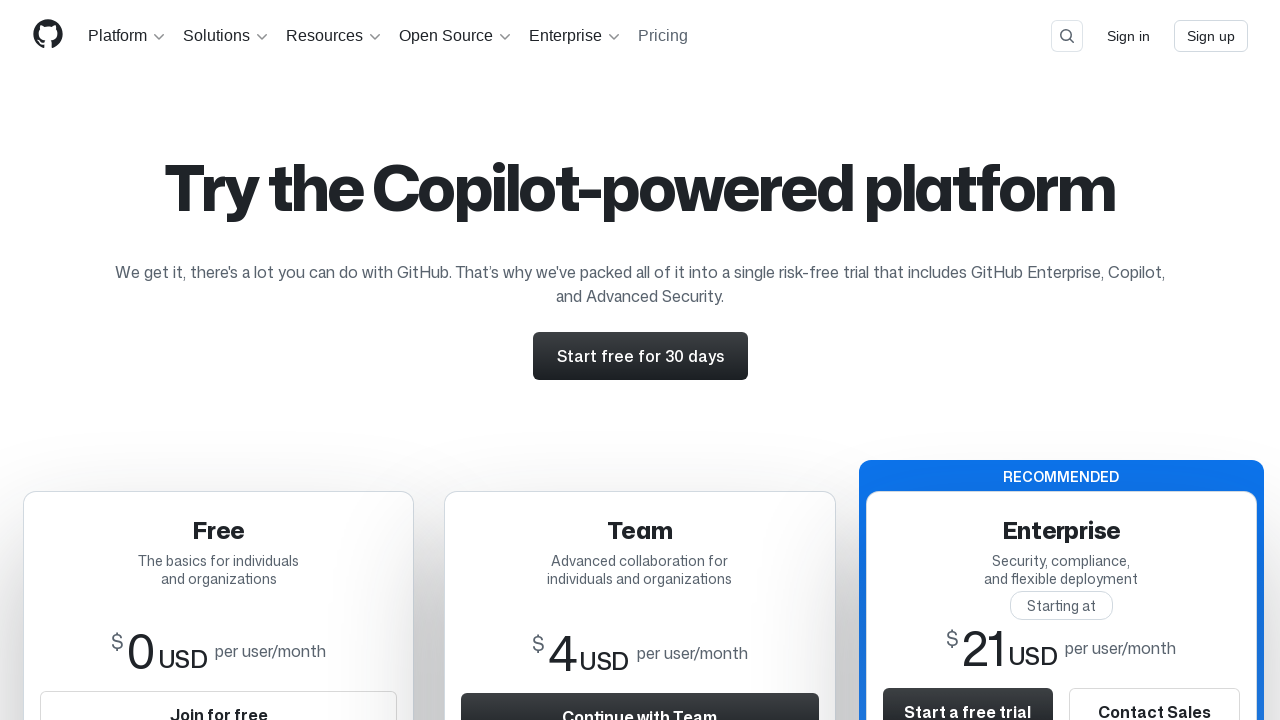

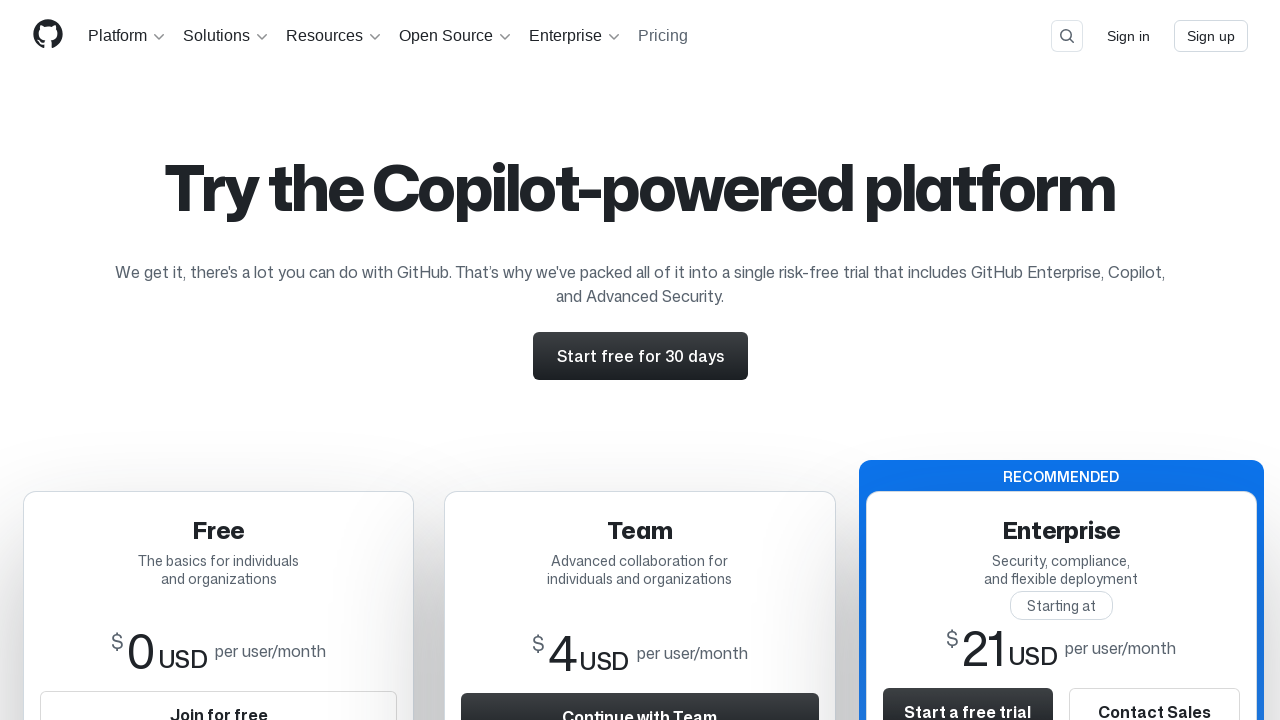